Tests editing a task while in the Active filter view by double-clicking to edit and pressing Enter to confirm the change.

Starting URL: https://todomvc4tasj.herokuapp.com/

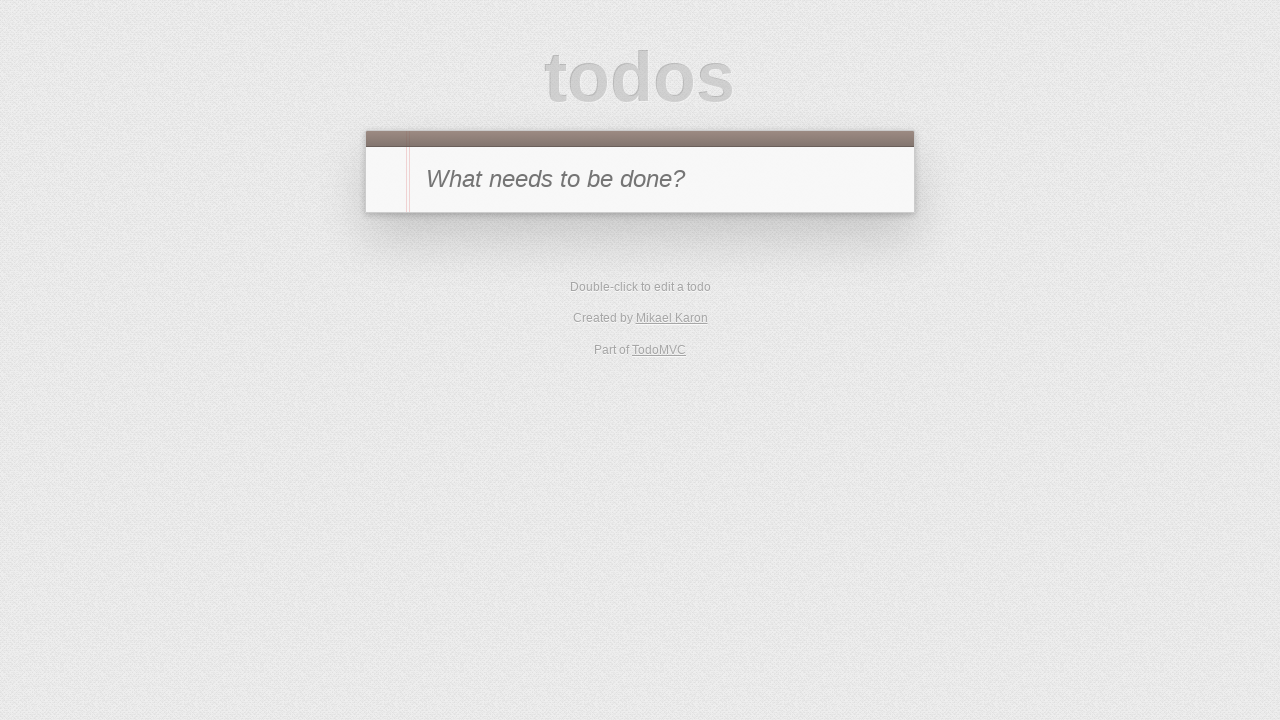

Filled new-todo input field with '1' on #new-todo
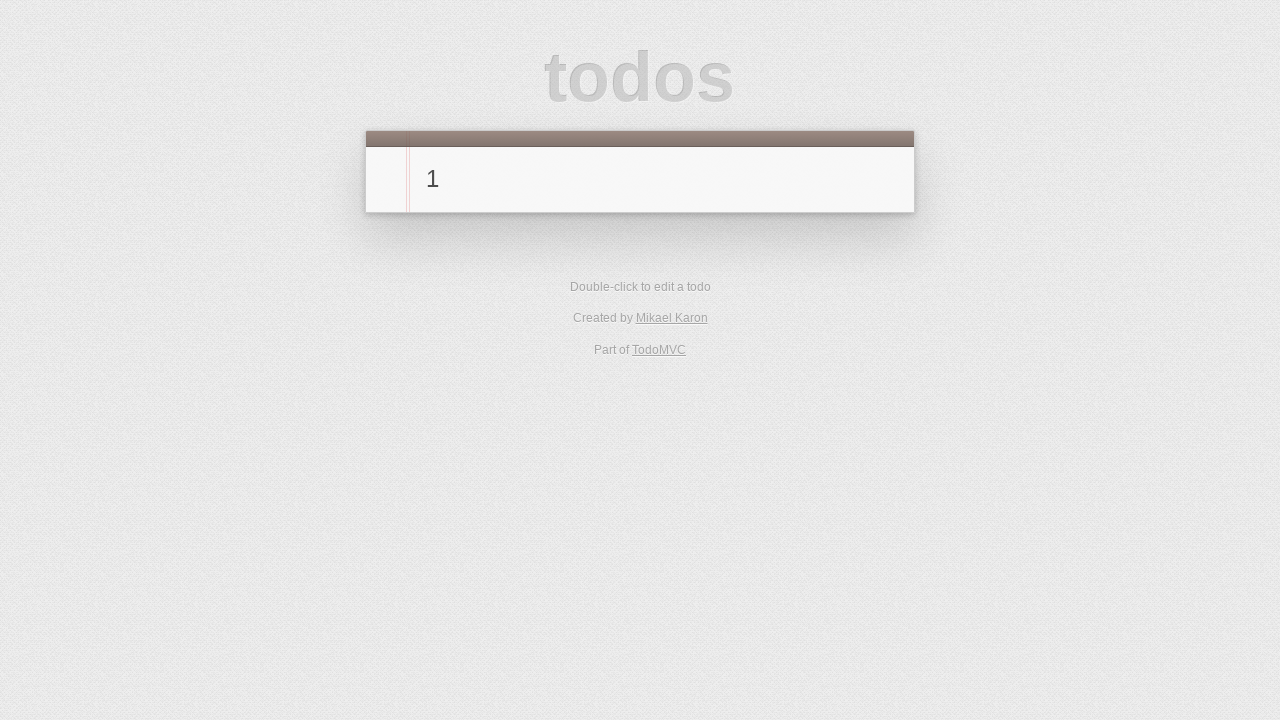

Pressed Enter to add task '1' on #new-todo
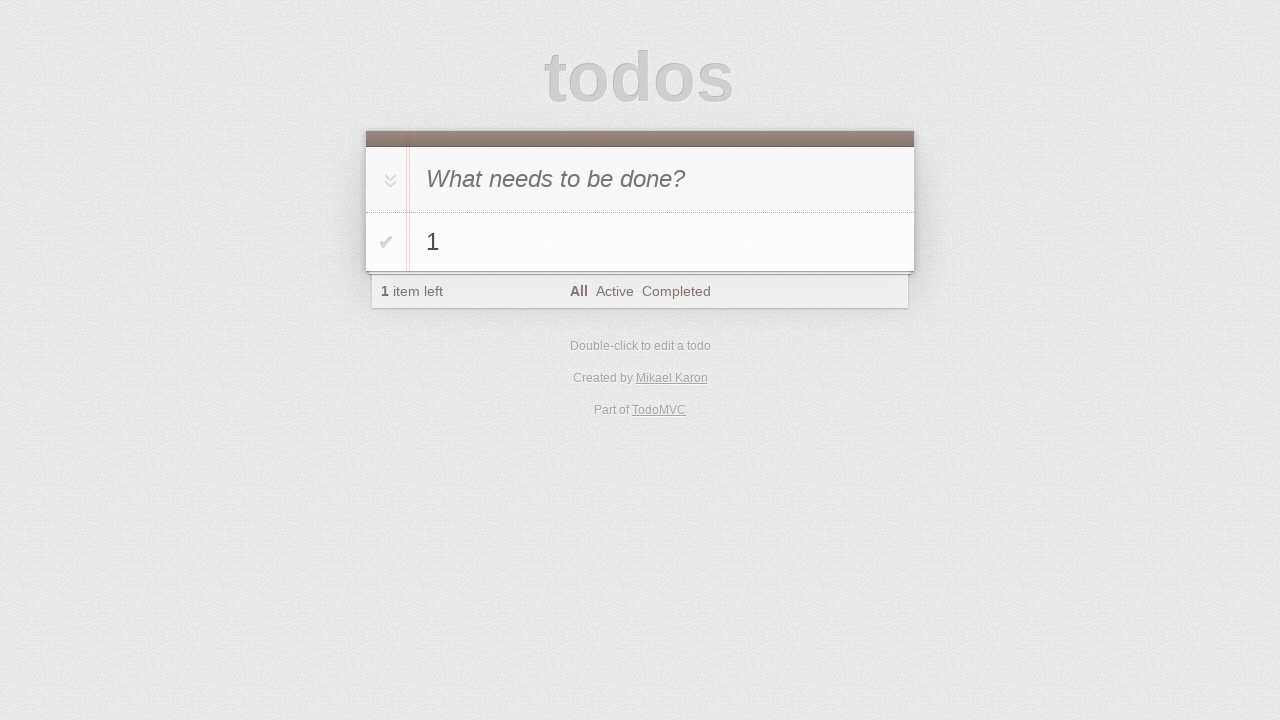

Clicked Active filter at (614, 291) on a:text('Active')
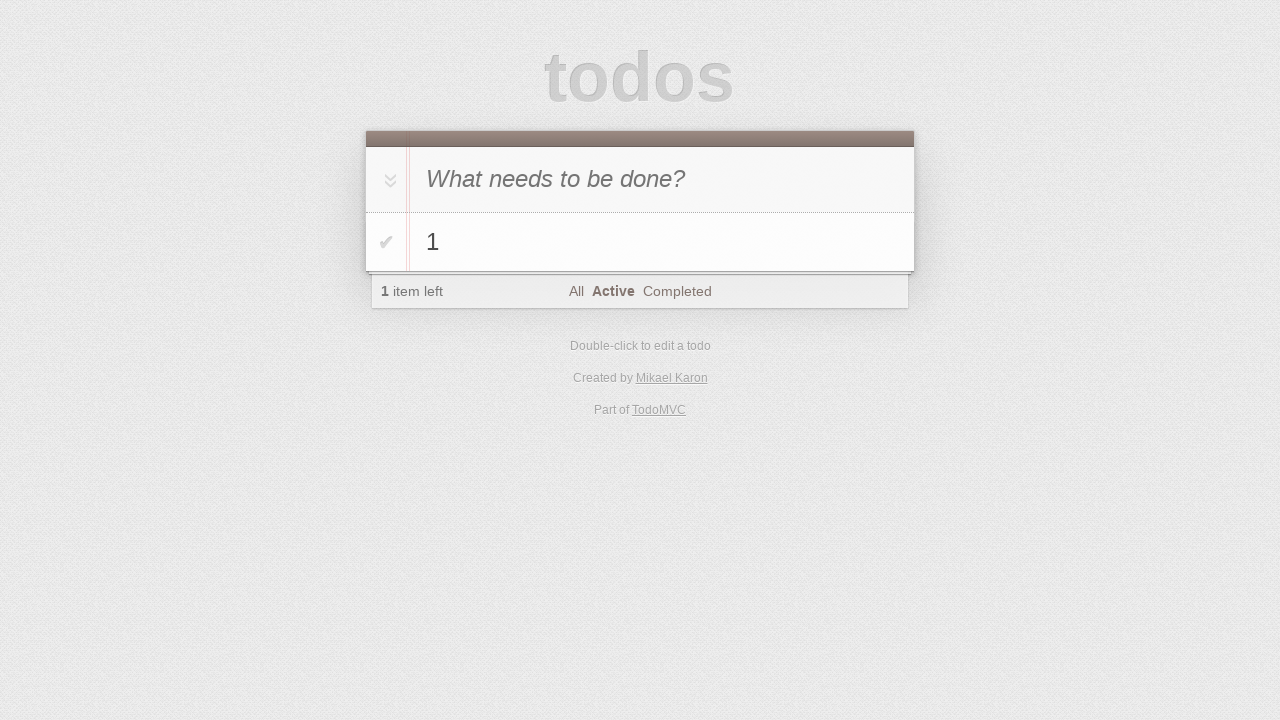

Double-clicked task '1' to enter edit mode at (640, 242) on #todo-list li:has-text('1')
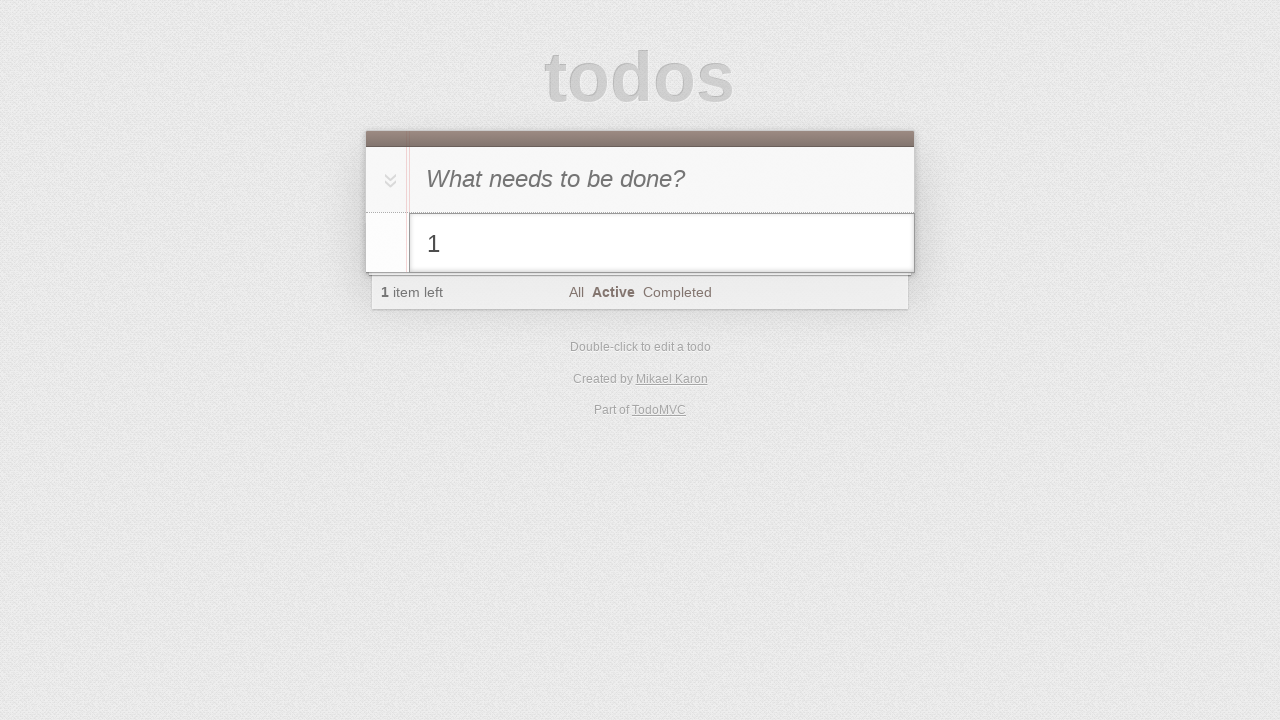

Filled edit field with '1 edited' on #todo-list li.editing .edit
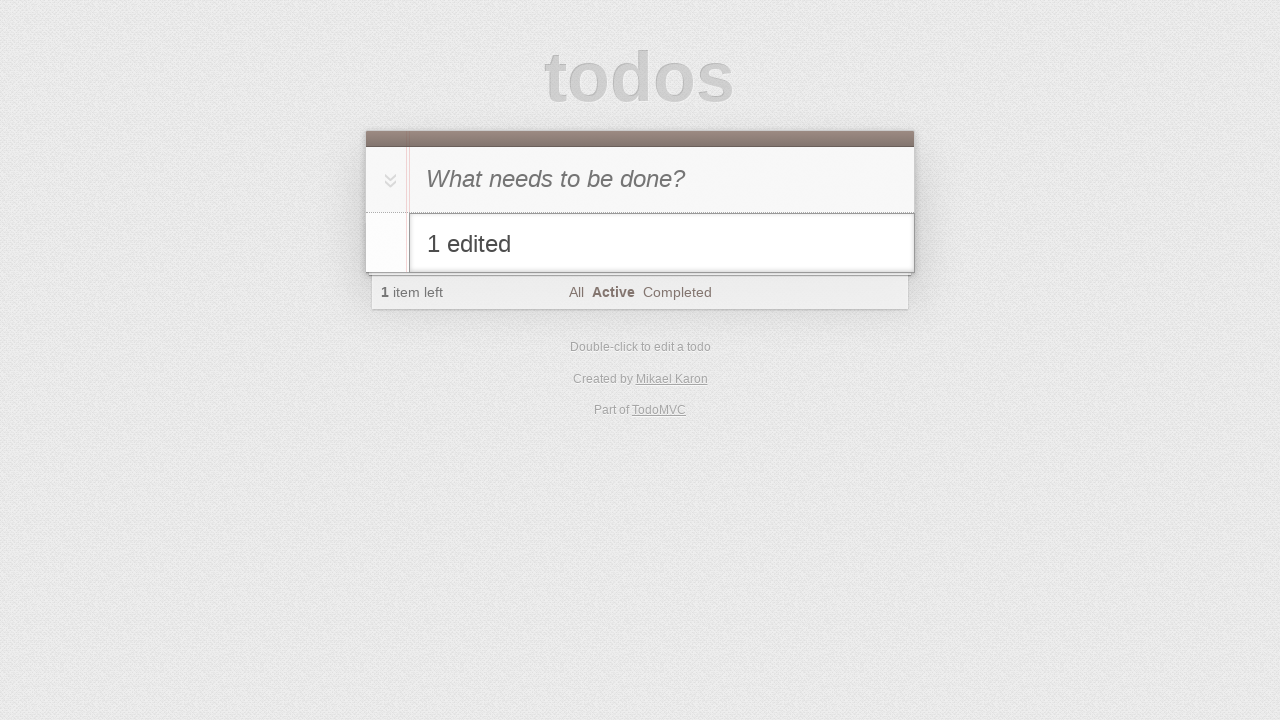

Pressed Enter to confirm task edit on #todo-list li.editing .edit
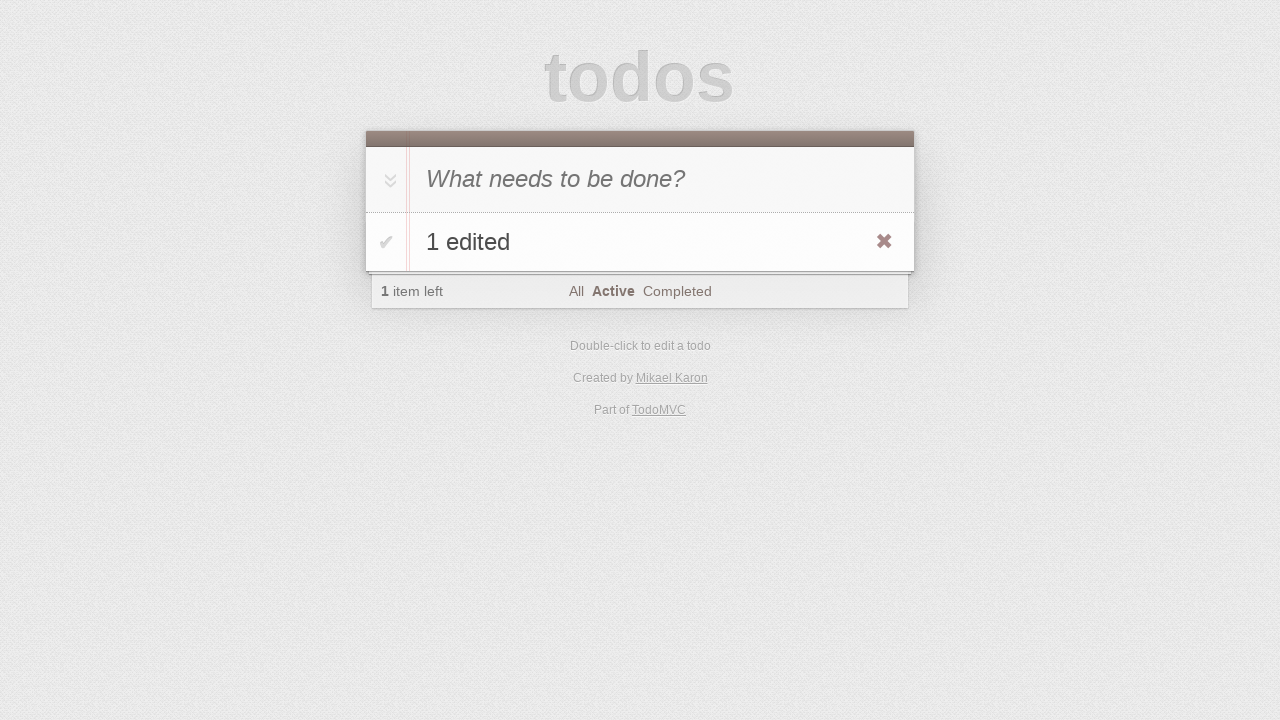

Verified edited task '1 edited' is displayed in the list
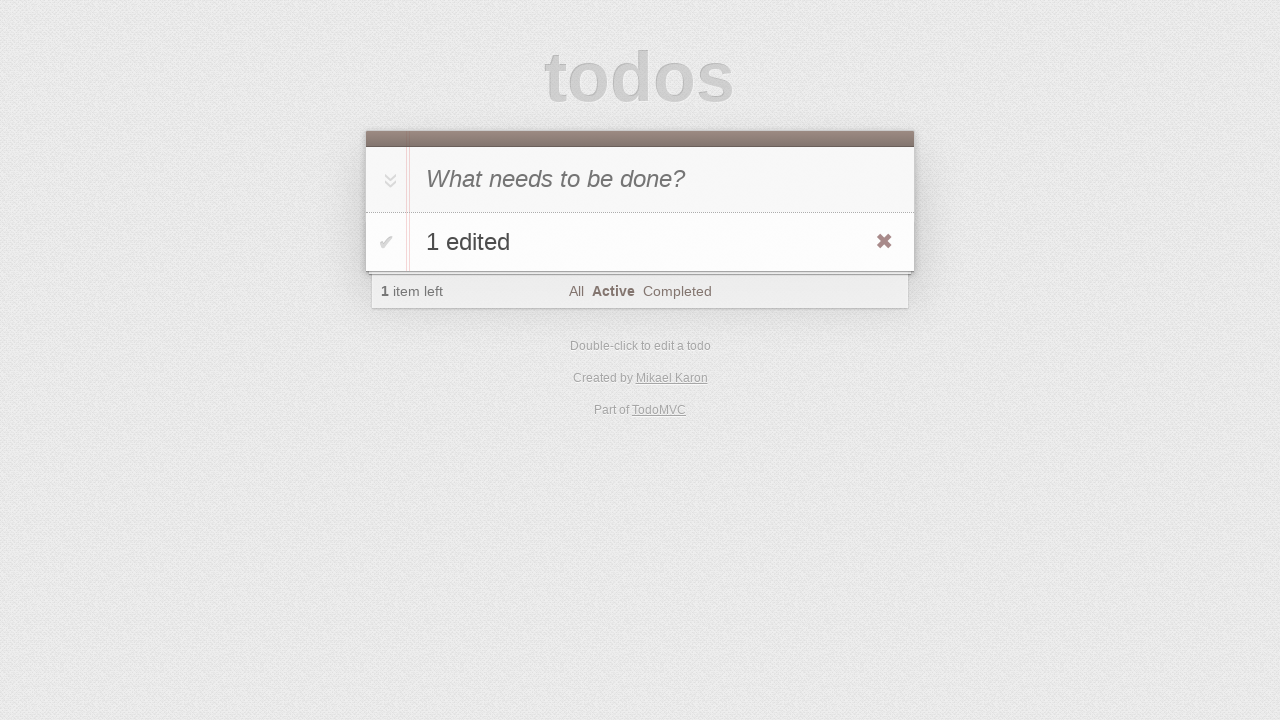

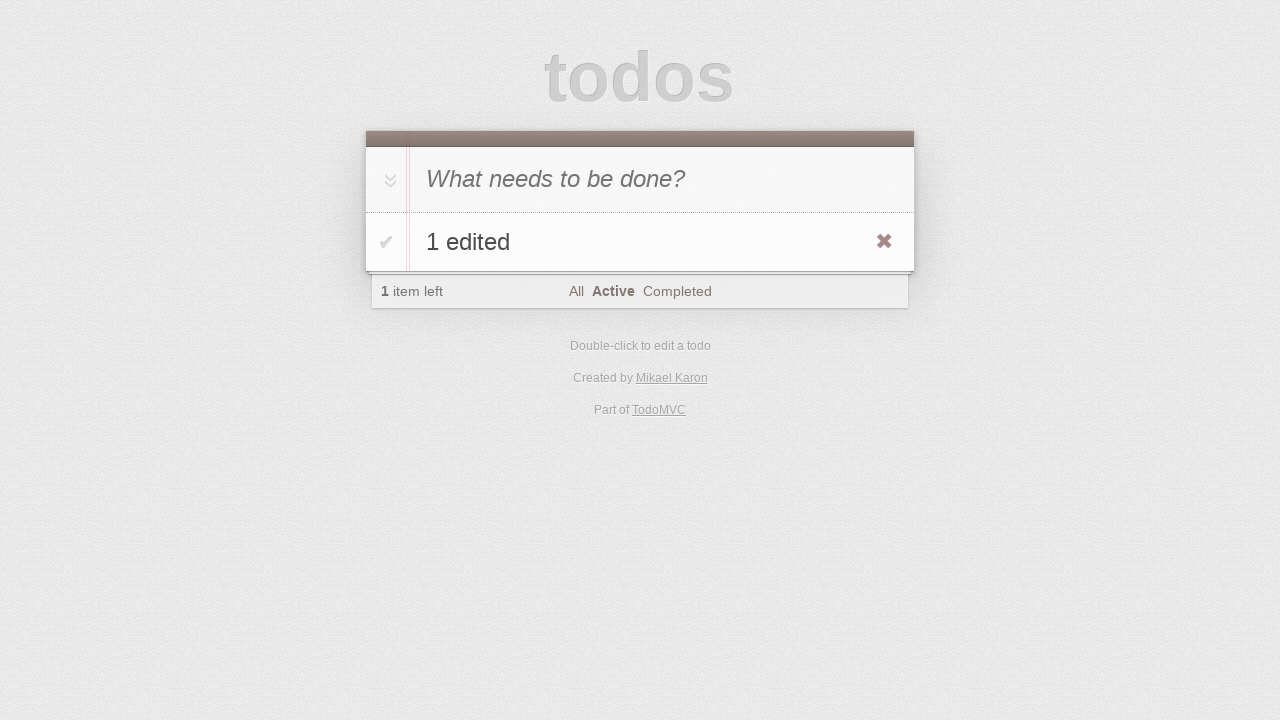